Tests dynamic content by clicking a remove button and verifying the removal confirmation message appears

Starting URL: https://the-internet.herokuapp.com/dynamic_controls

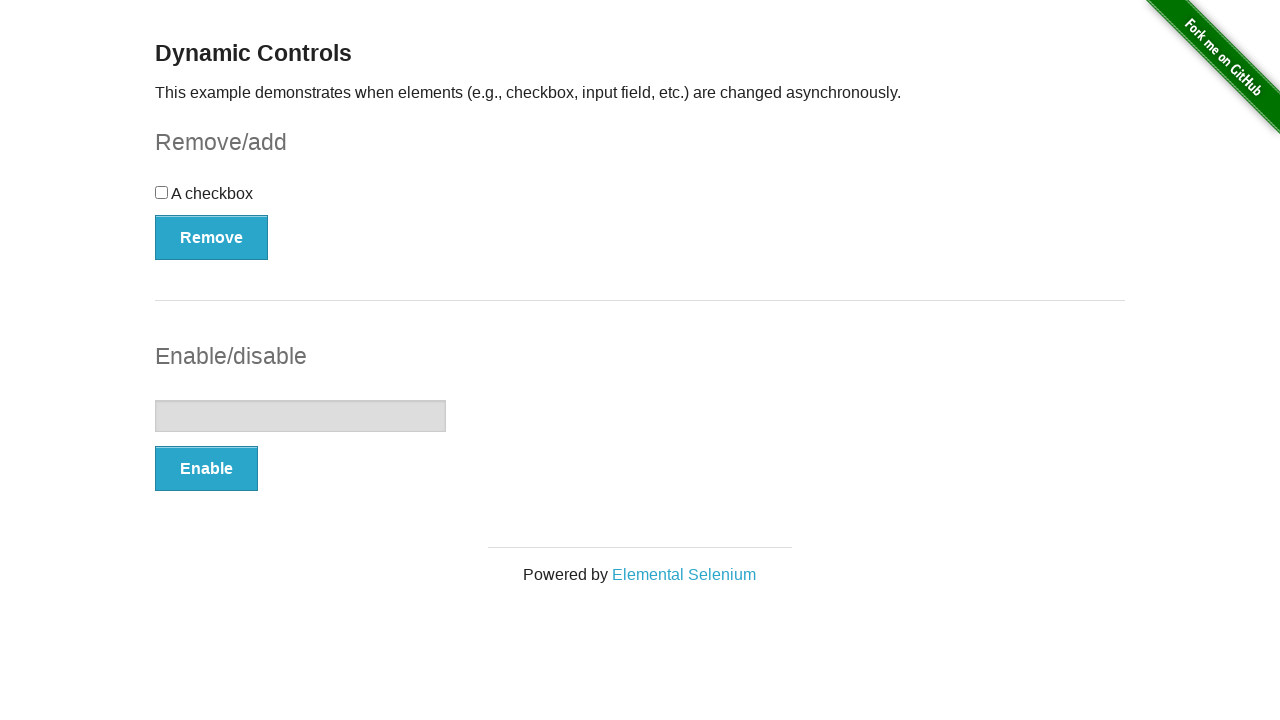

Clicked the Remove button at (212, 237) on xpath=//button[.='Remove']
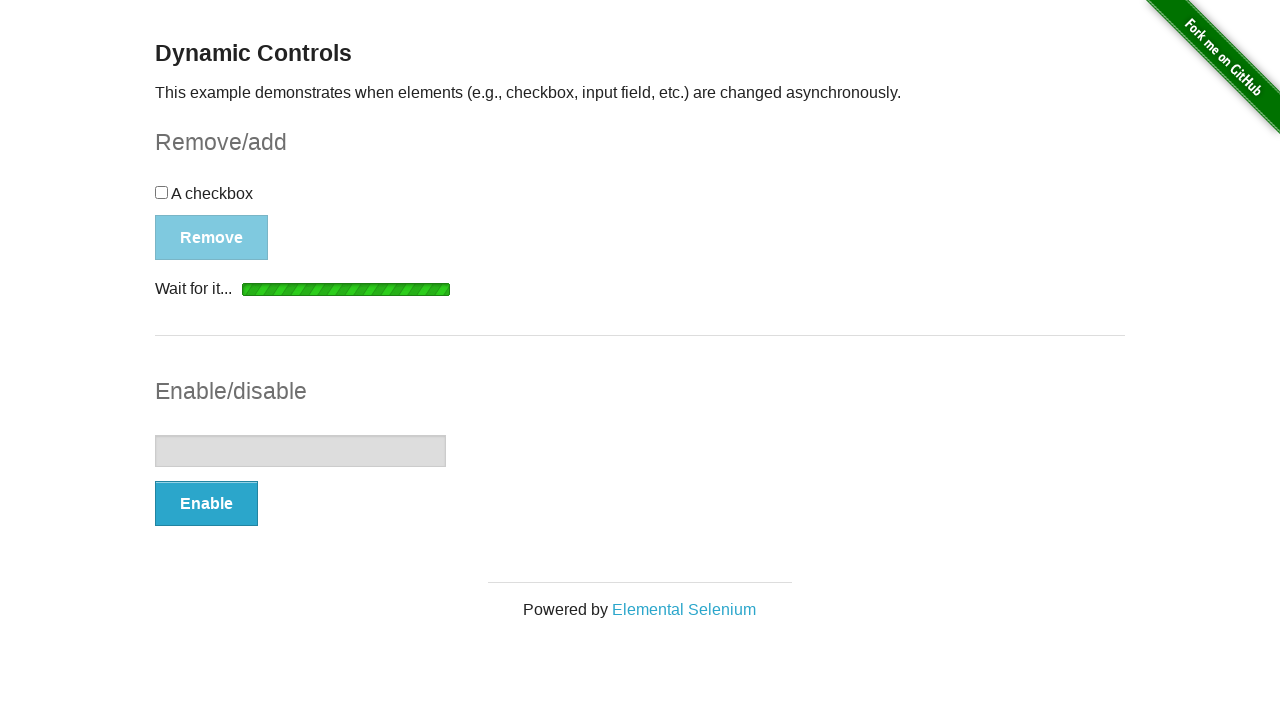

Removal confirmation message appeared
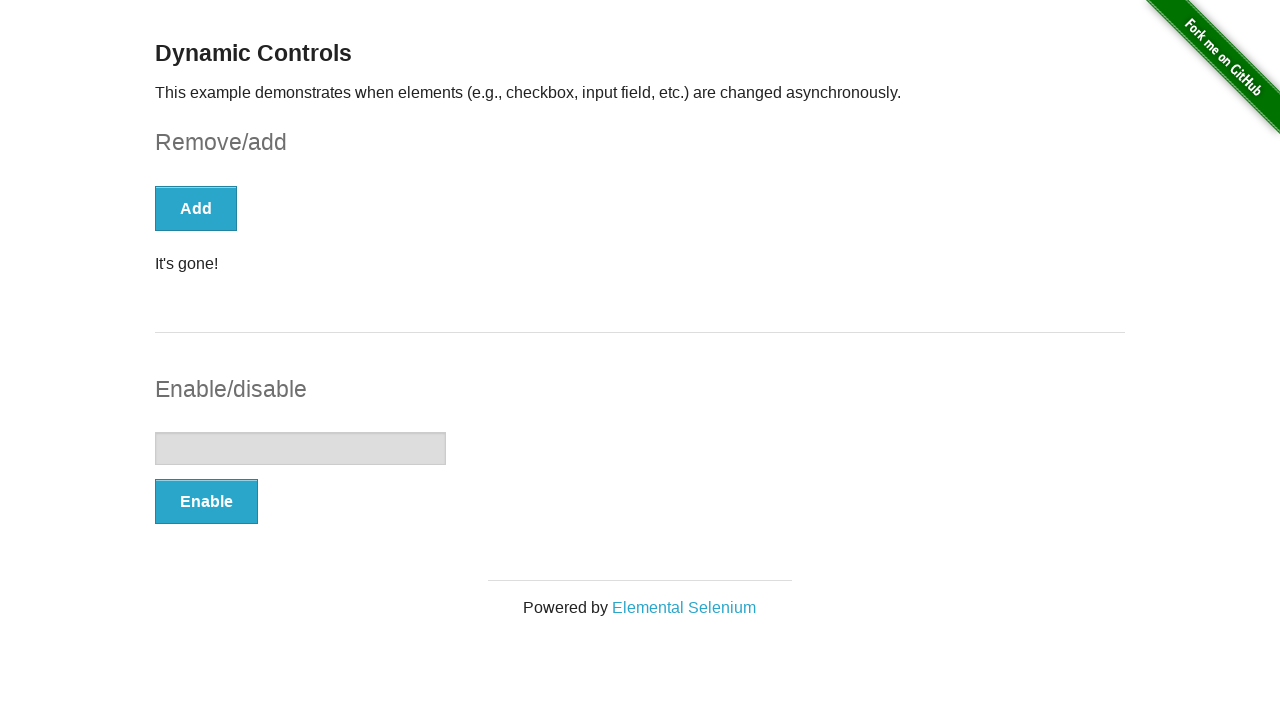

Verified confirmation message text is 'It's gone!'
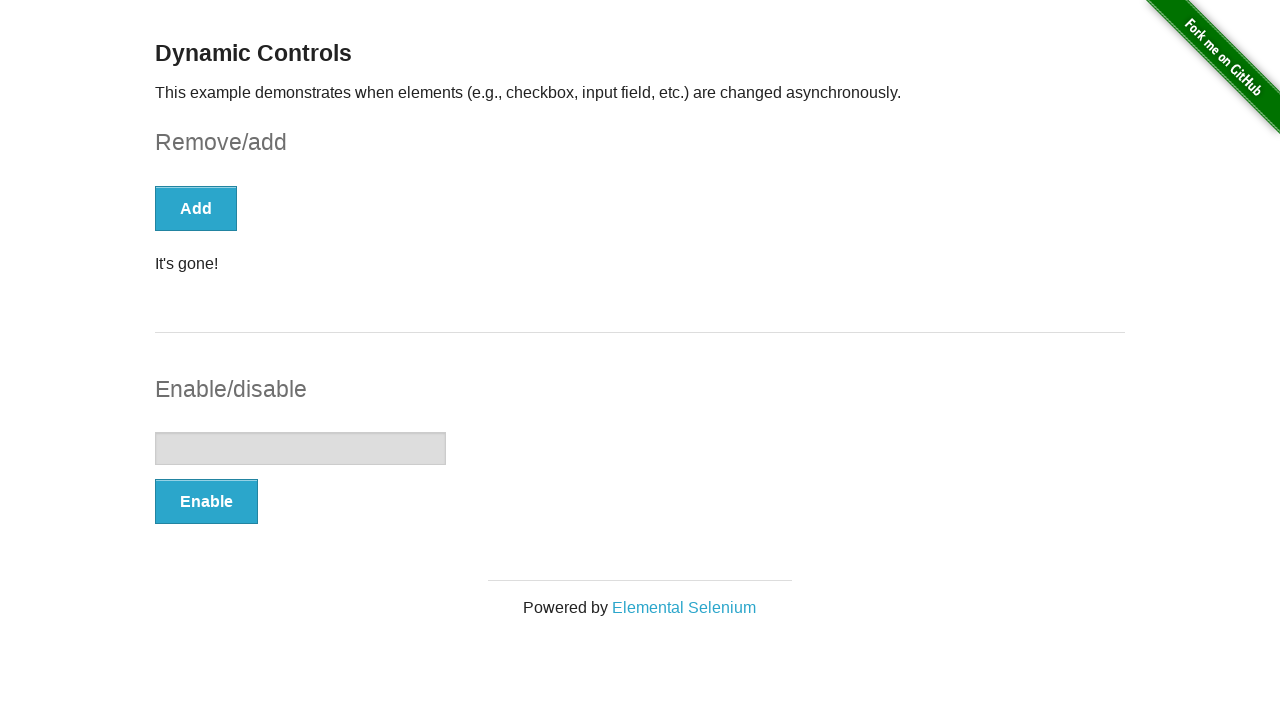

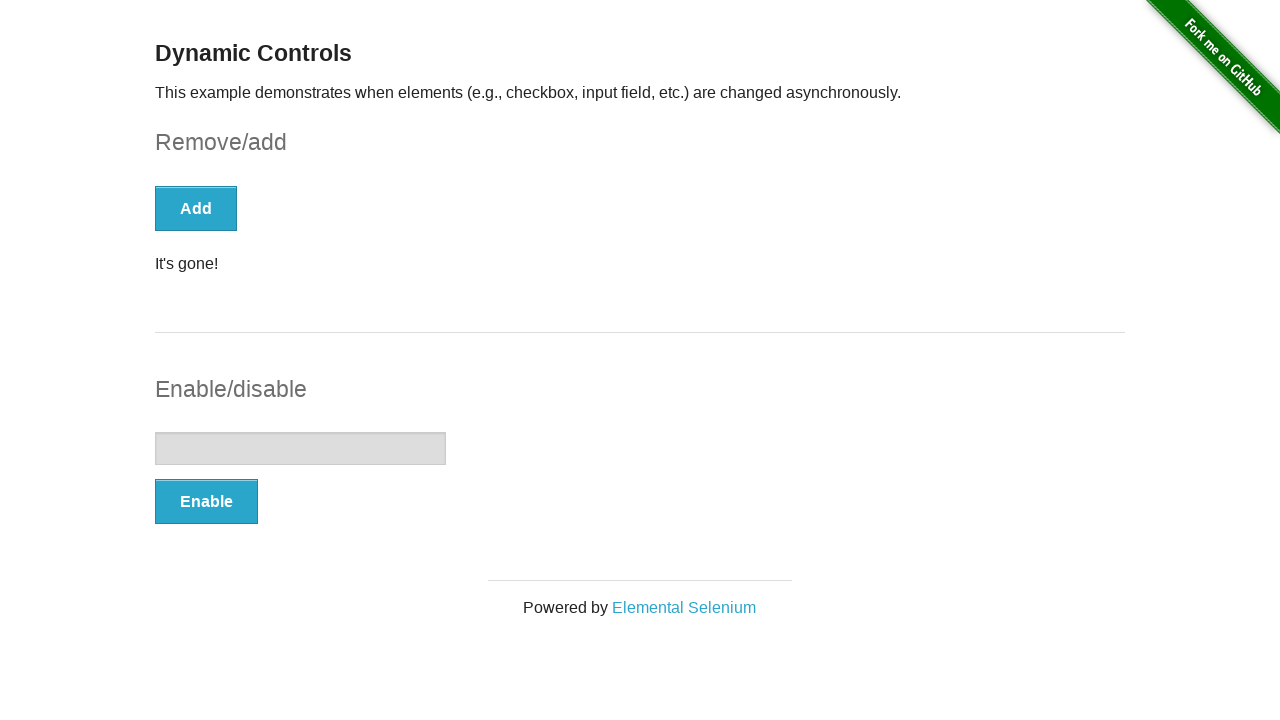